Tests the alphabetical filter functionality on the Approved Management Plans page by clicking letter filter buttons and verifying the list updates accordingly.

Starting URL: https://bcparks.ca/

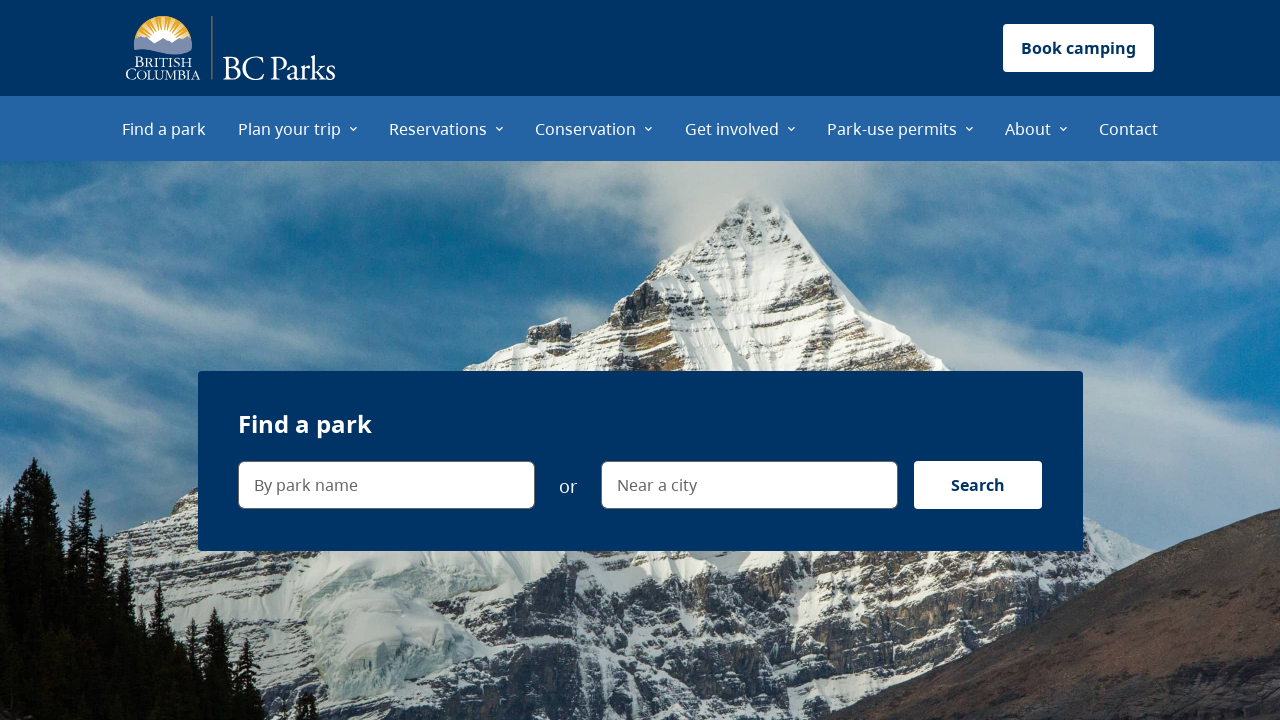

Waited for page to fully load (networkidle state)
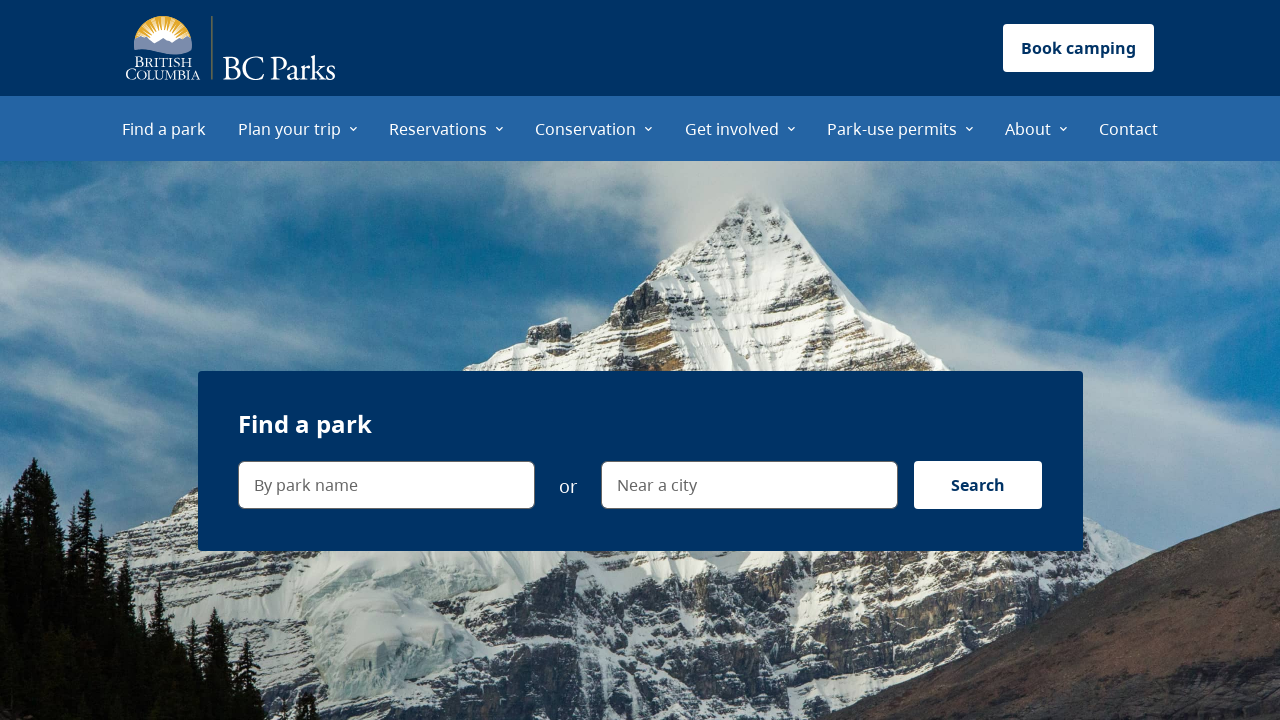

Clicked About menu item at (1036, 128) on internal:role=menuitem[name="About"i]
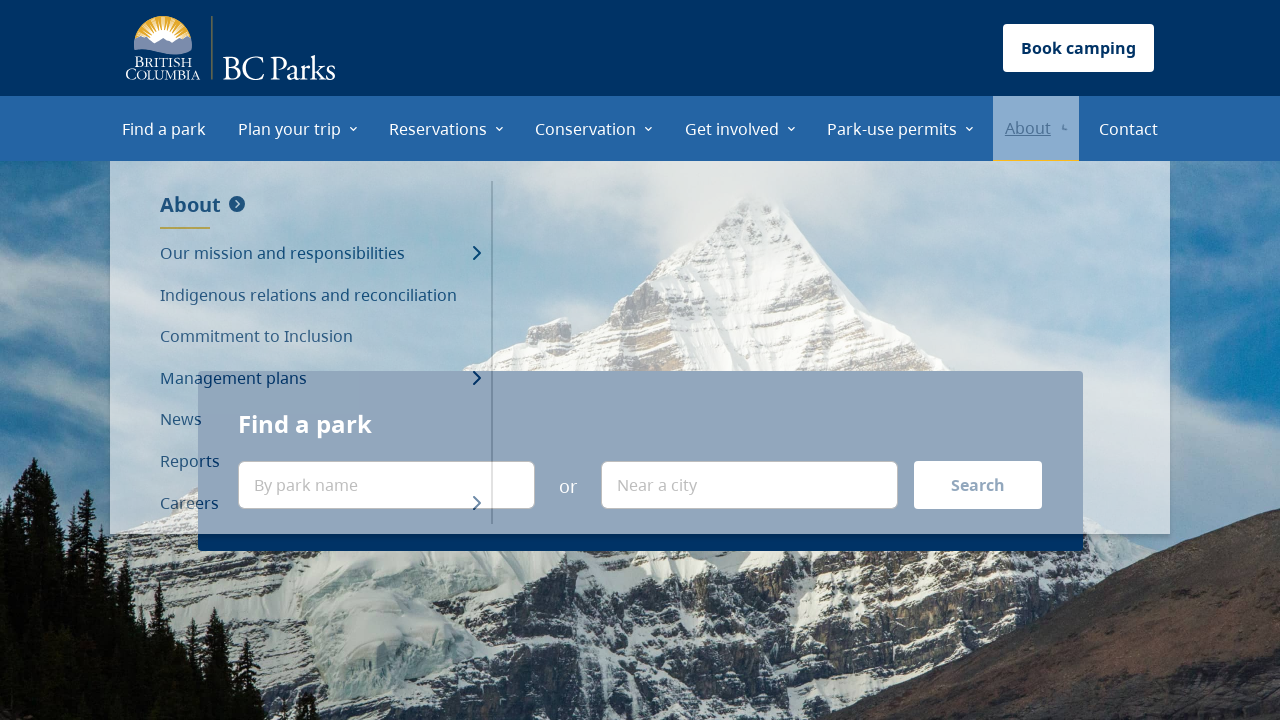

Clicked Management plans menu item at (320, 379) on internal:role=menuitem[name="Management plans"i]
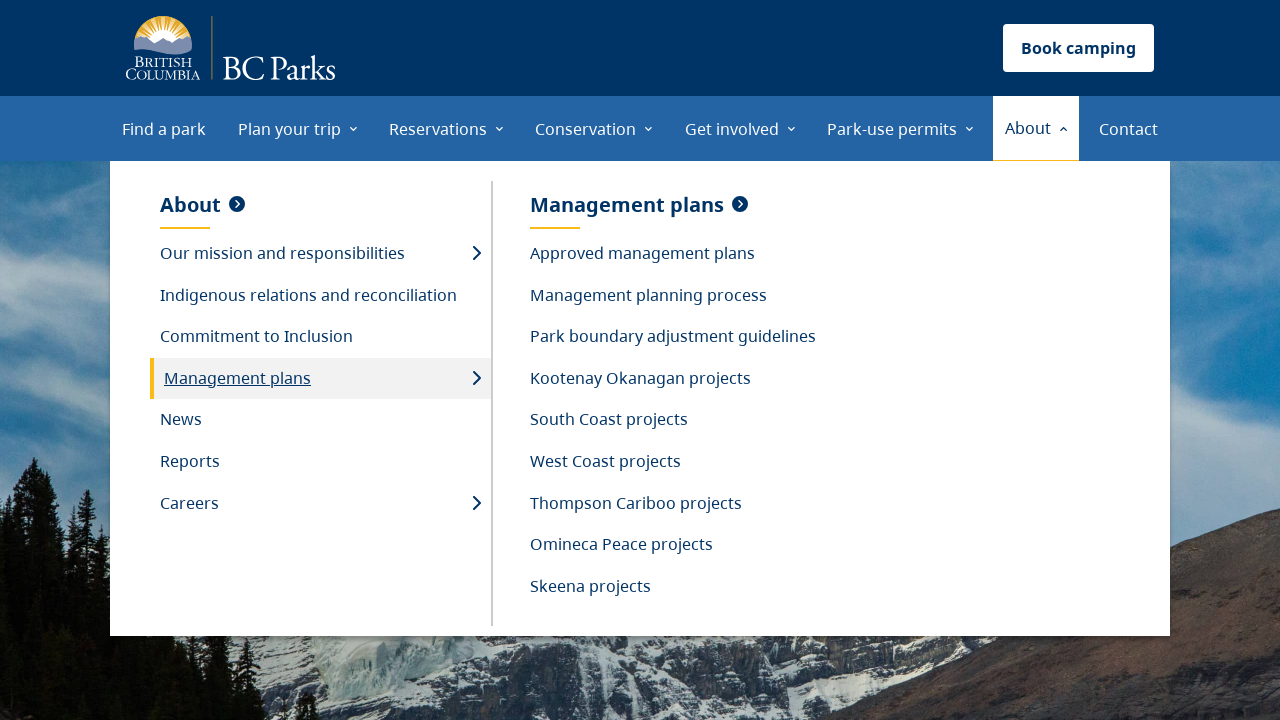

Clicked Approved management plans menu item at (673, 254) on internal:role=menuitem[name="Approved management plans"i]
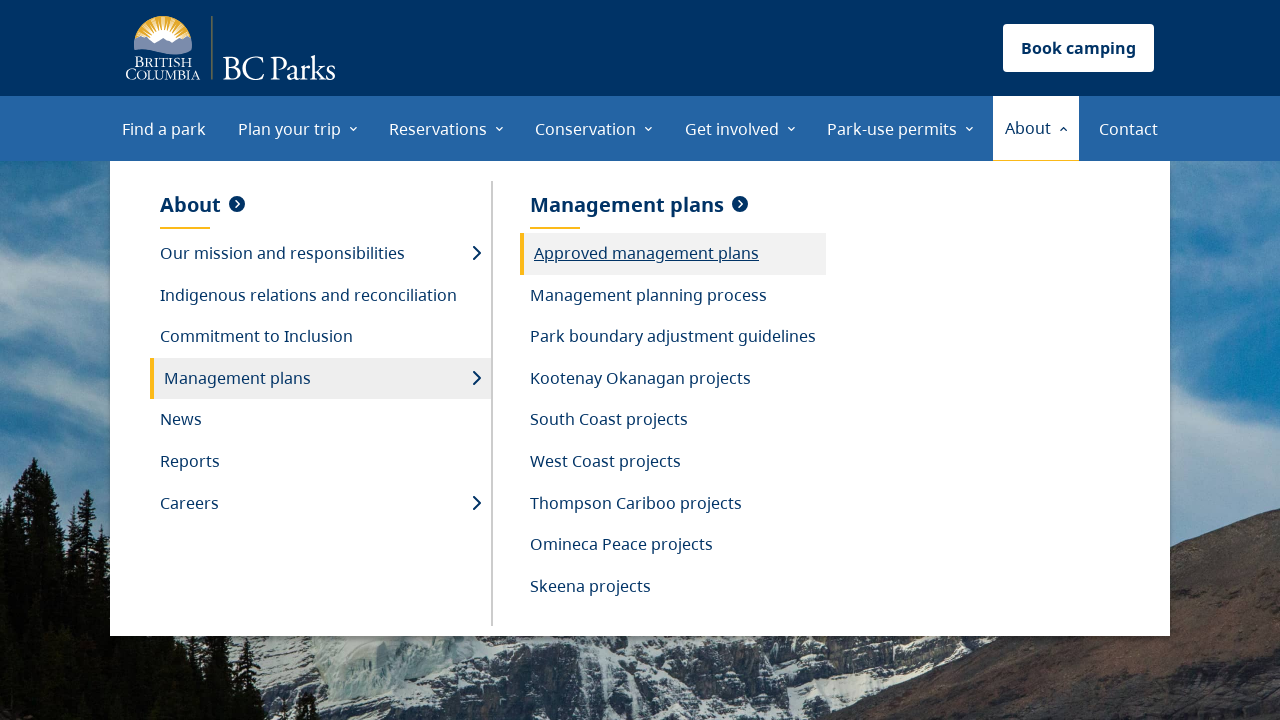

Verified All filter button is visible
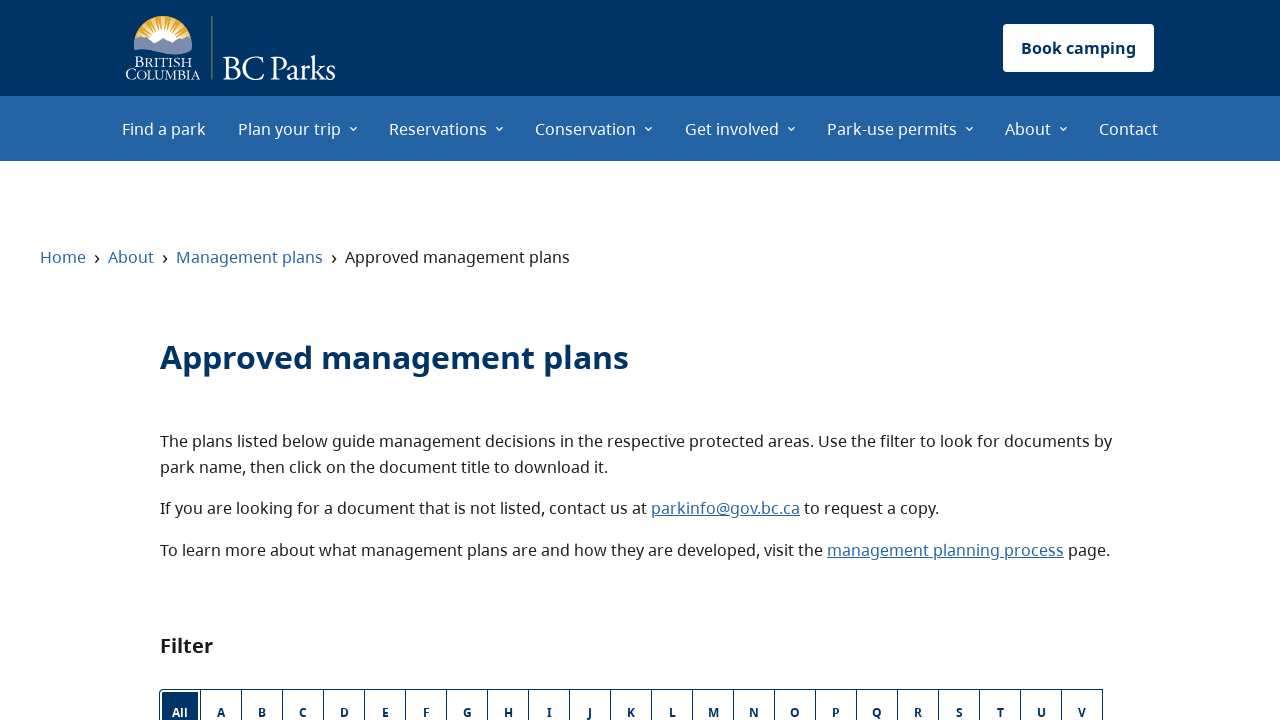

Clicked letter filter button 'A' at (221, 696) on internal:label="A"s
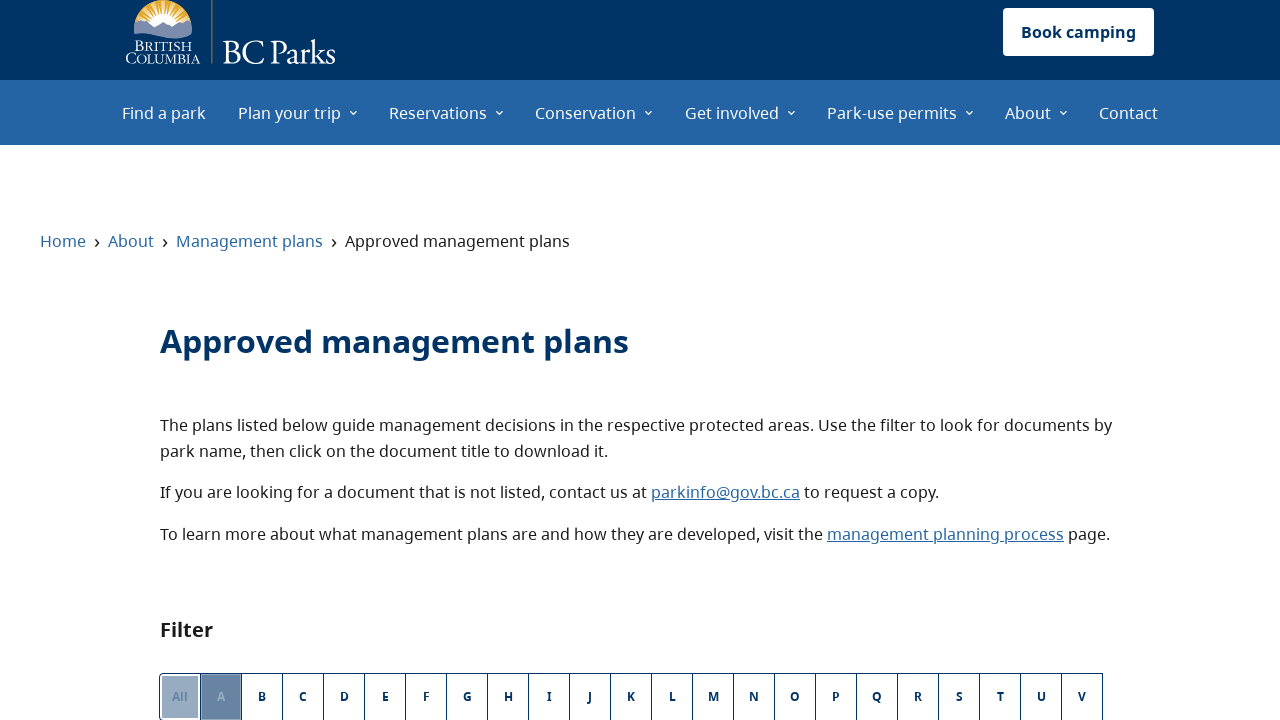

Verified management plans list updated to show entries starting with 'A'
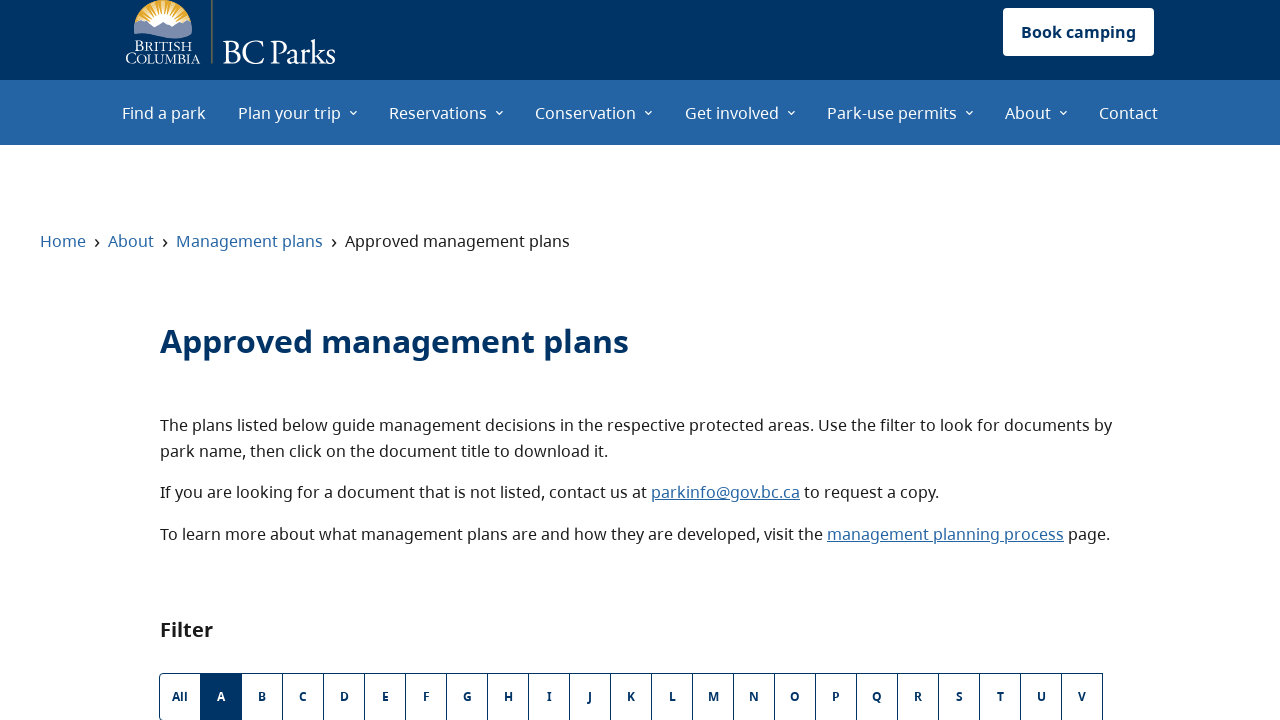

Clicked letter filter button 'M' at (713, 696) on internal:label="M"s
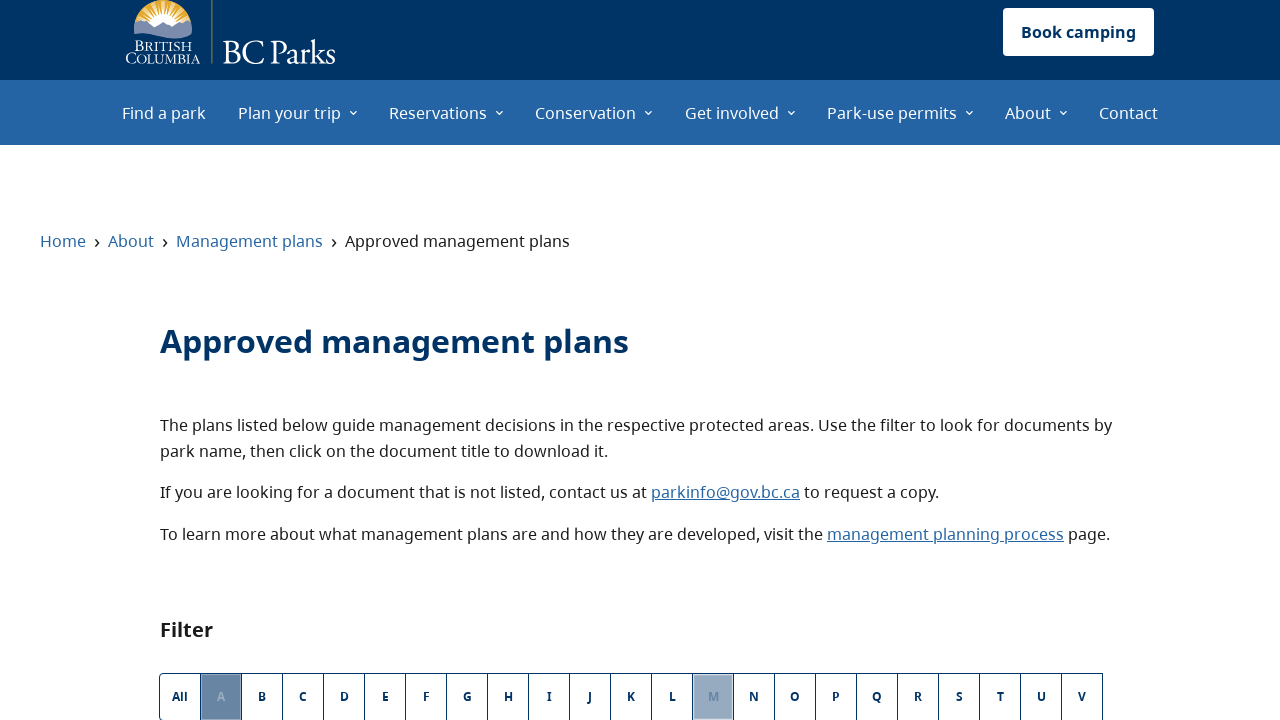

Verified management plans list updated to show entries starting with 'M'
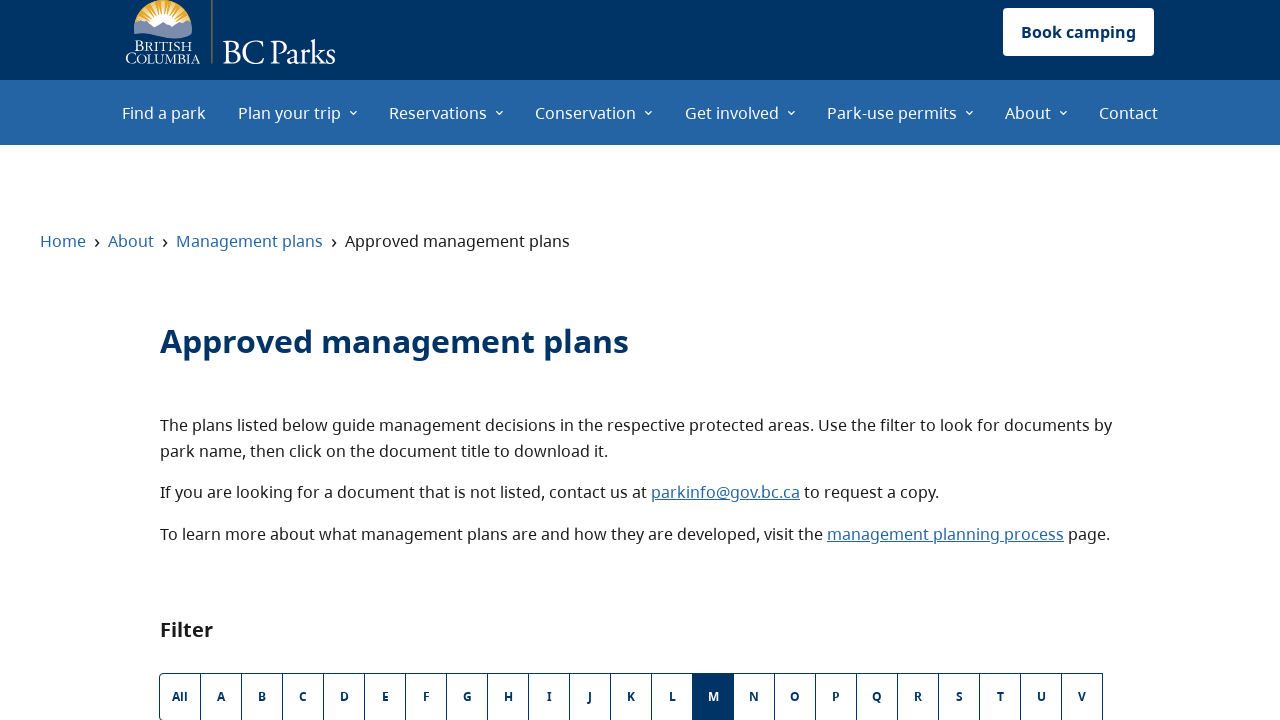

Clicked letter filter button 'Z' at (303, 361) on internal:label="Z"s
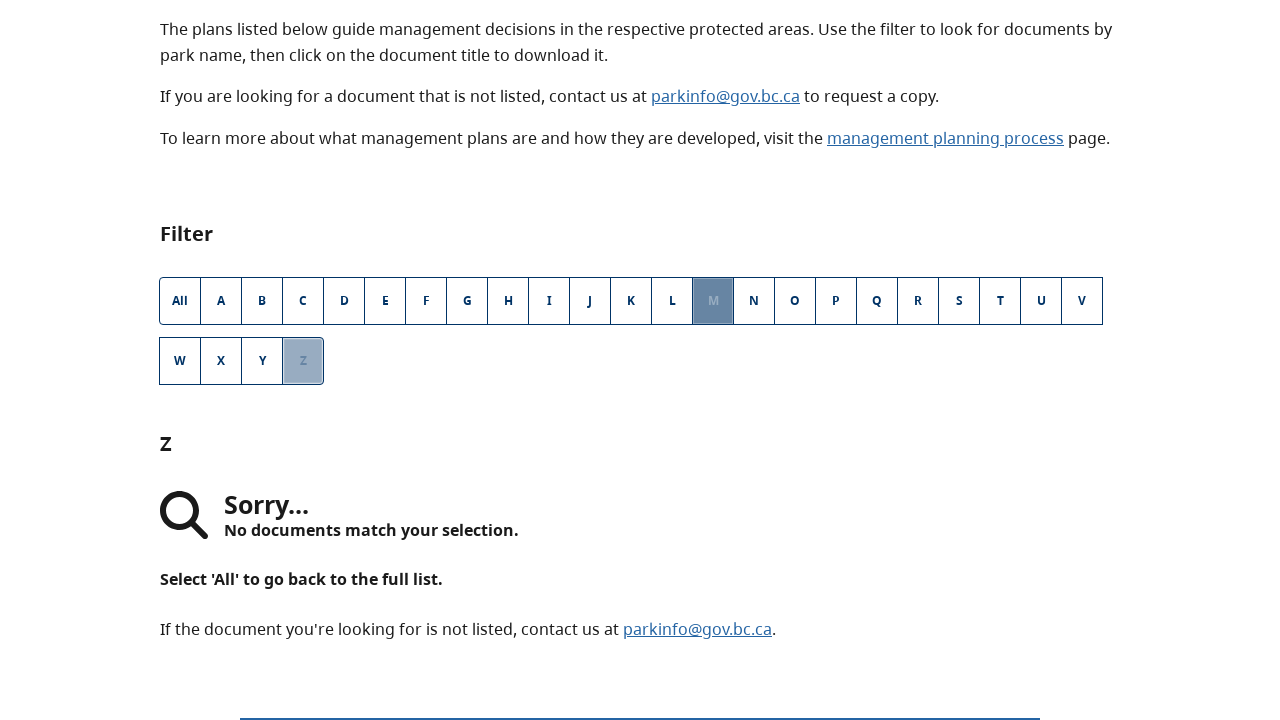

Verified management plans list updated to show entries starting with 'Z'
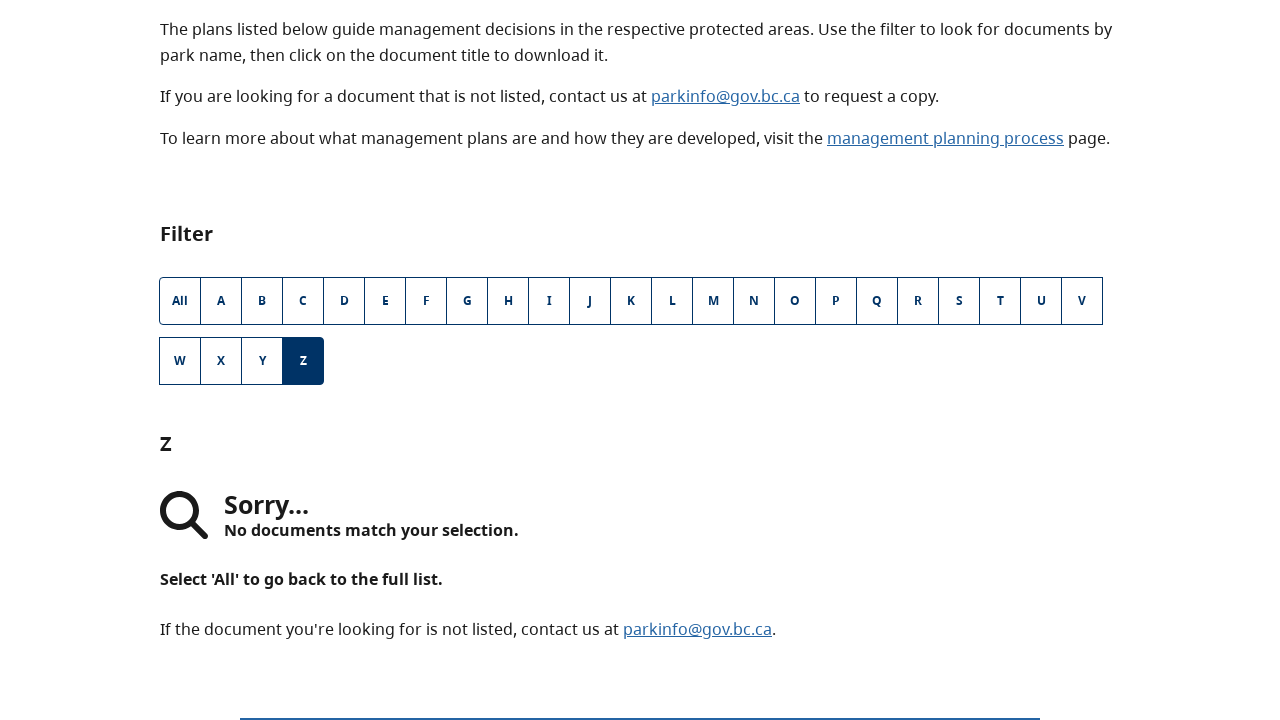

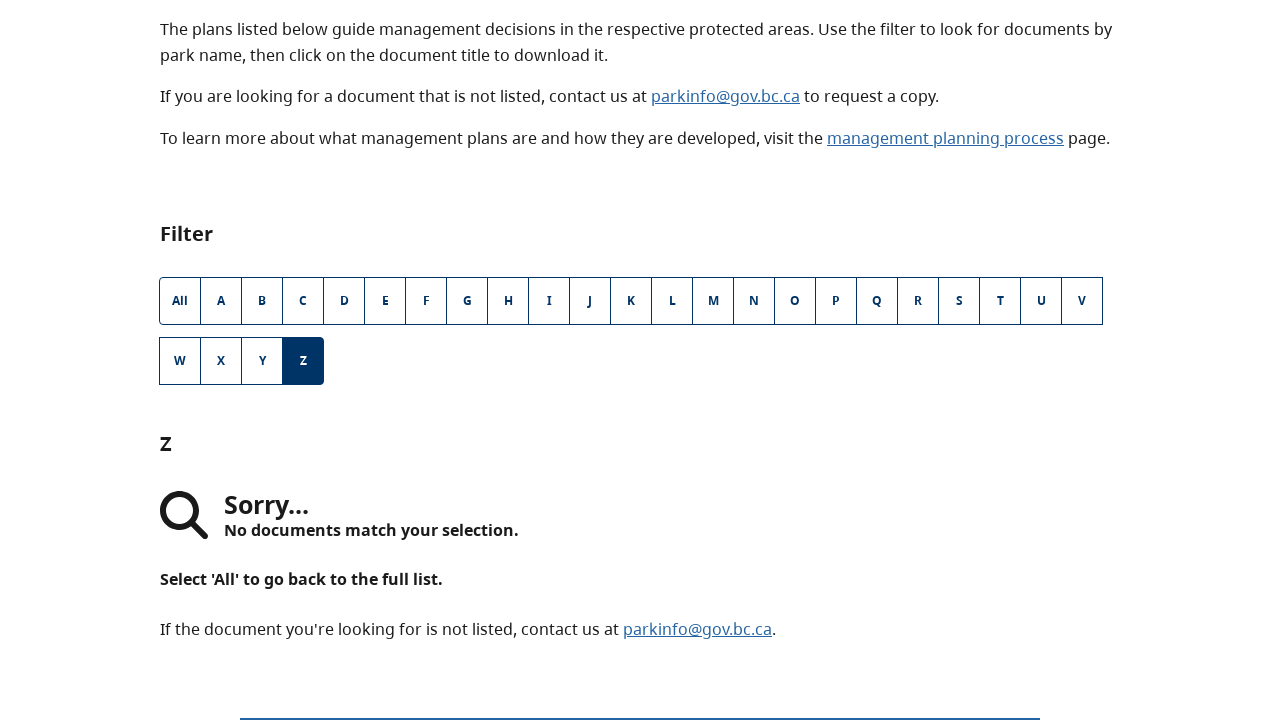